Tests Ajio website's search and filtering functionality for bags, navigating through search, gender and category filters to view men's fashion bags

Starting URL: https://www.ajio.com/

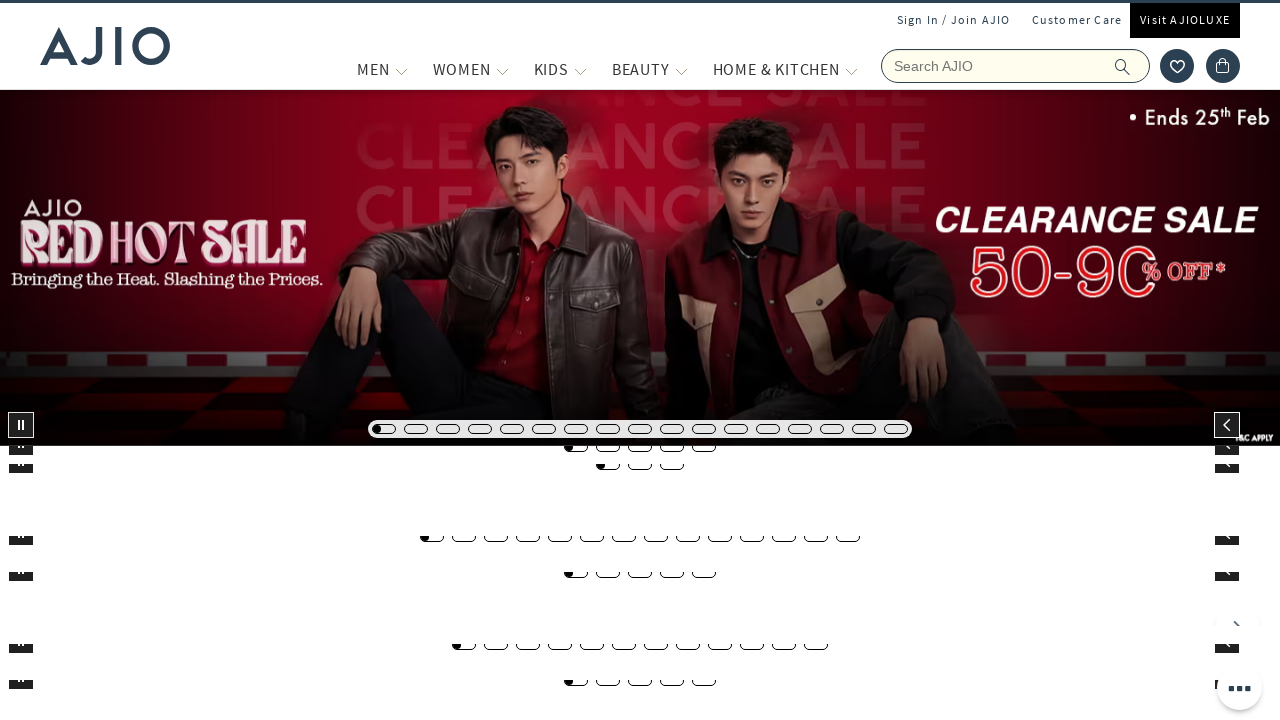

Filled search field with 'Bags' on input[name='searchVal']
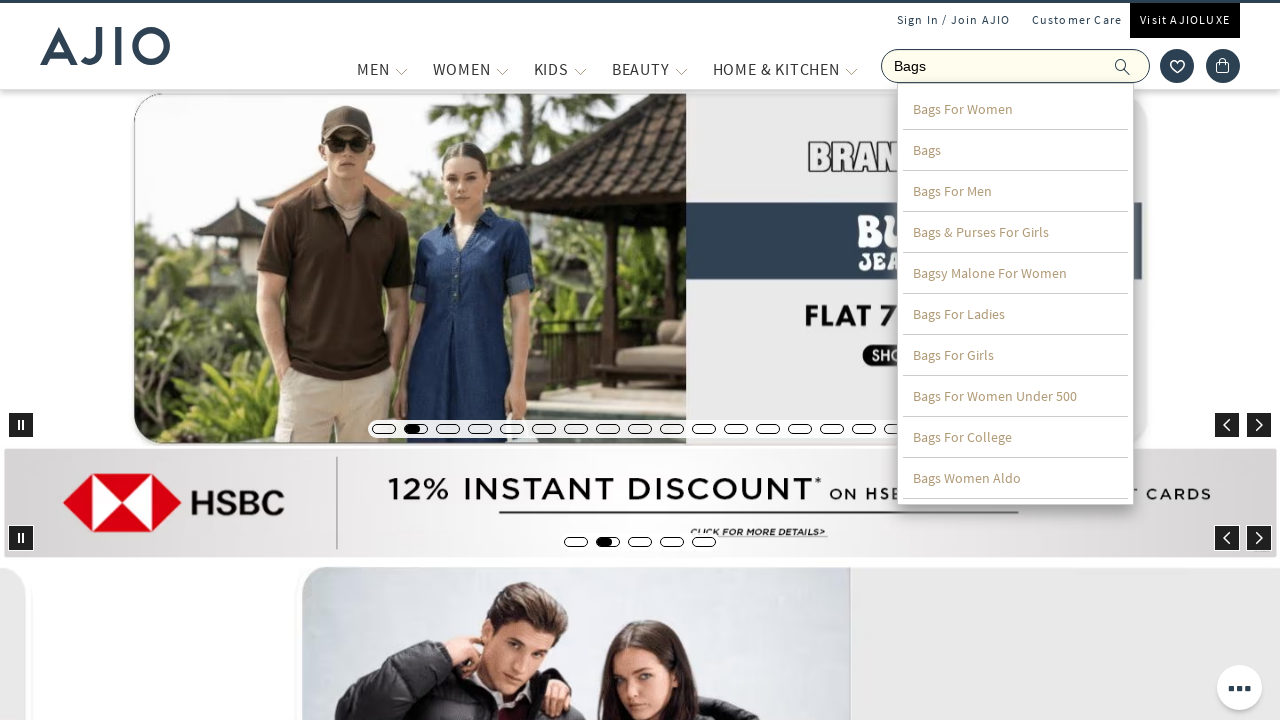

Pressed Enter to search for bags on input[name='searchVal']
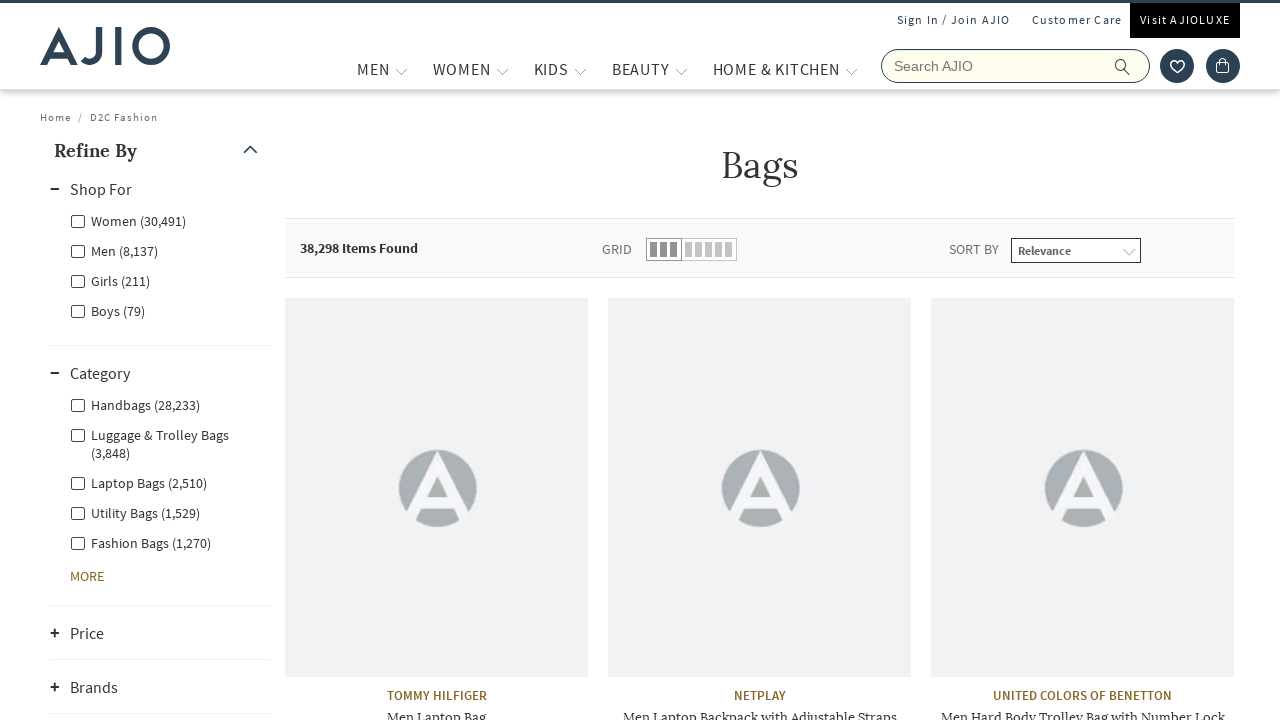

Waited 2000ms for search results to load
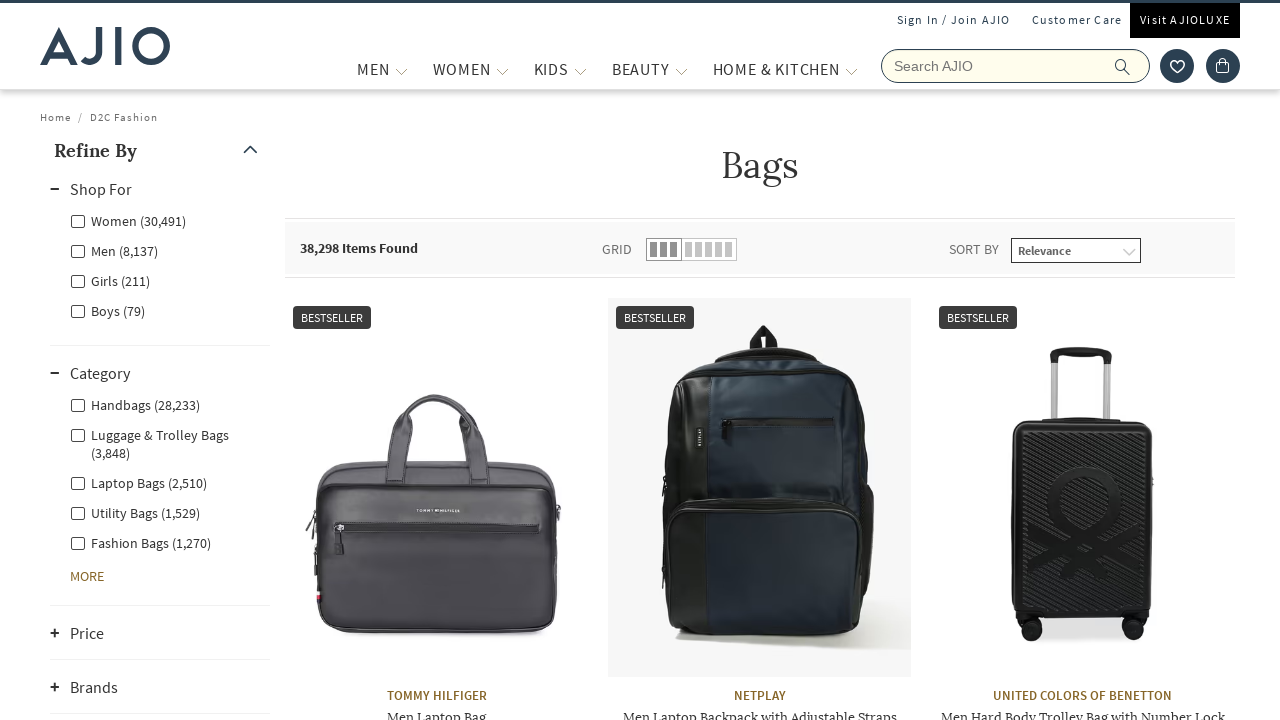

Clicked on Men gender filter at (114, 250) on xpath=//label[@for='Men']
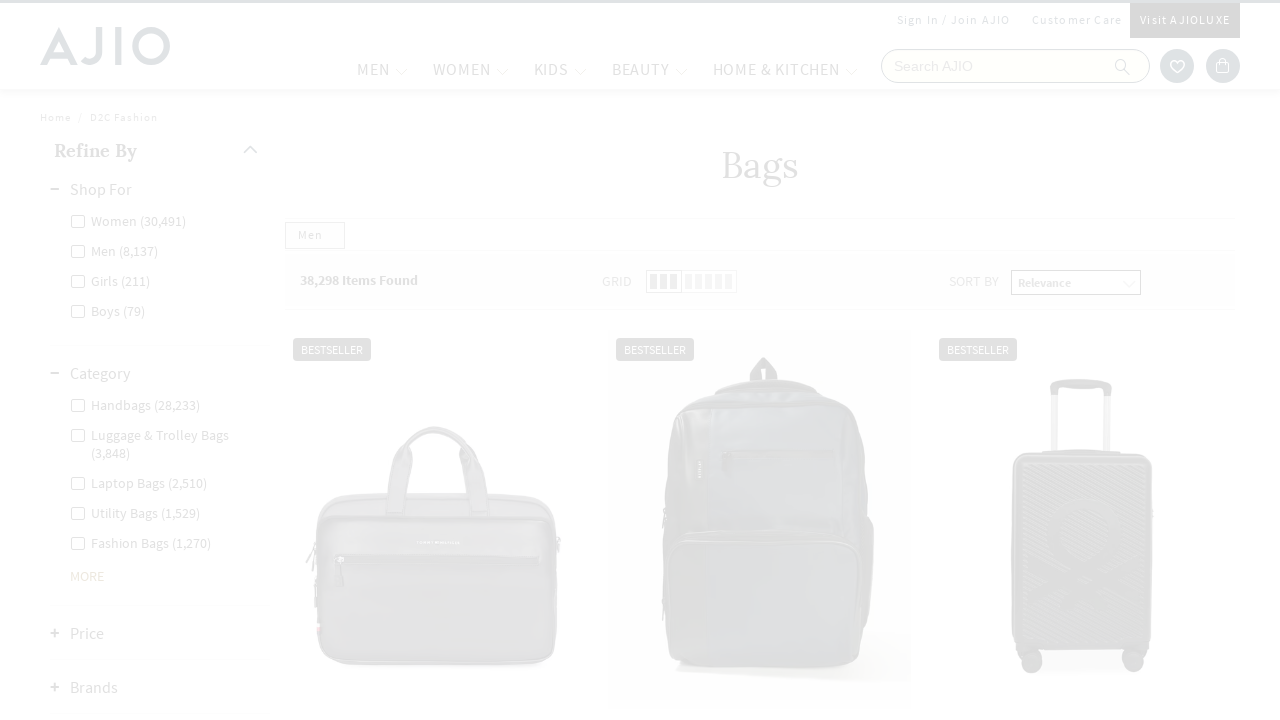

Waited 2000ms for Men filter to apply
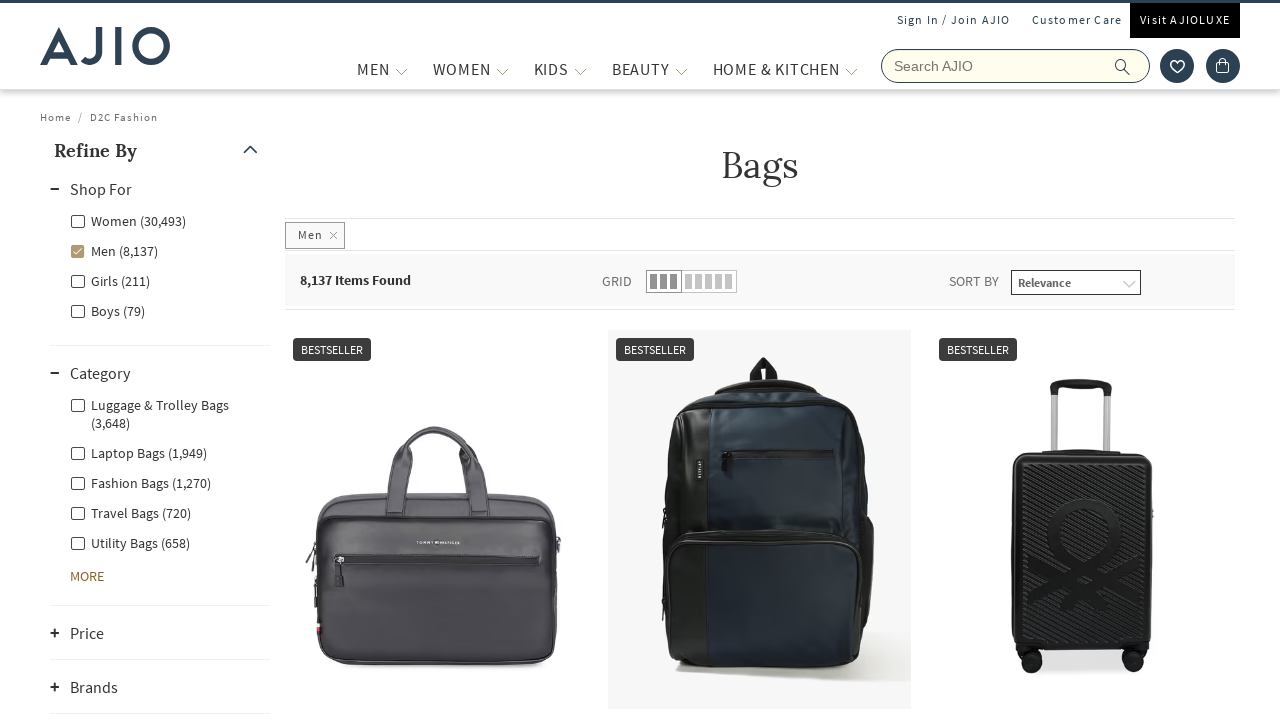

Clicked on Men - Fashion Bags category filter at (140, 482) on xpath=//label[@for='Men - Fashion Bags']
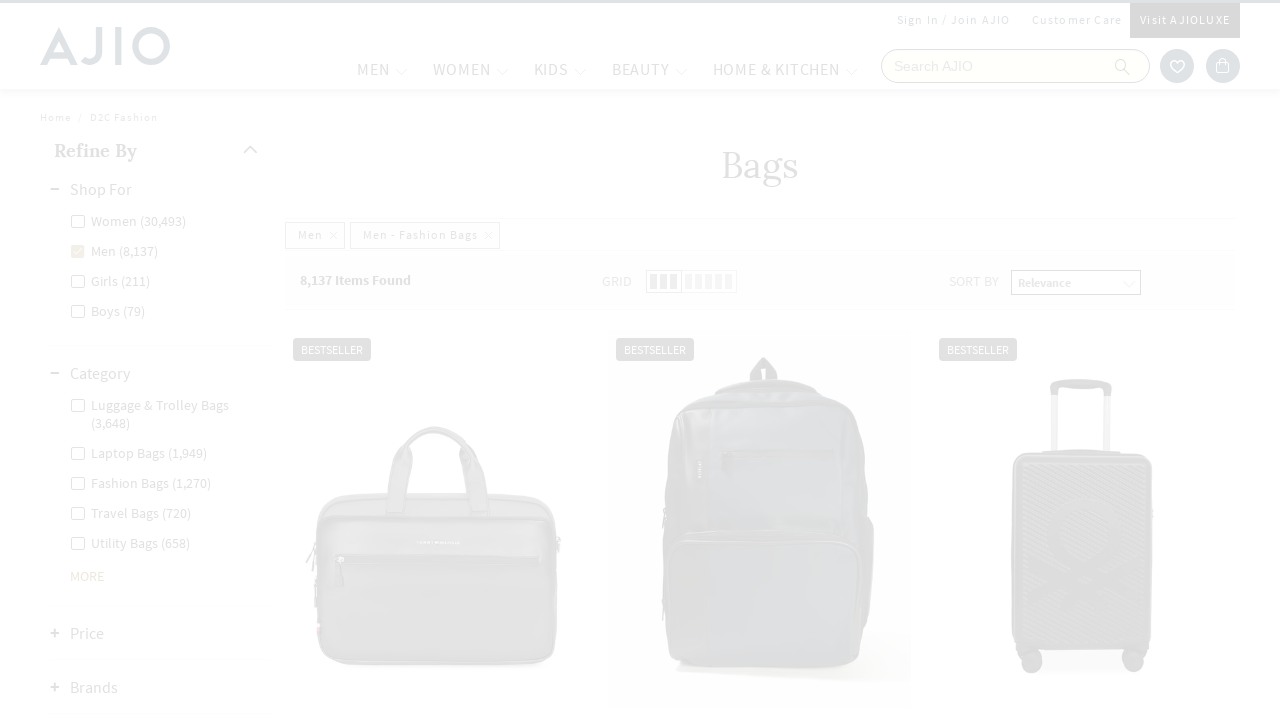

Waited 2000ms for Men - Fashion Bags filter to apply
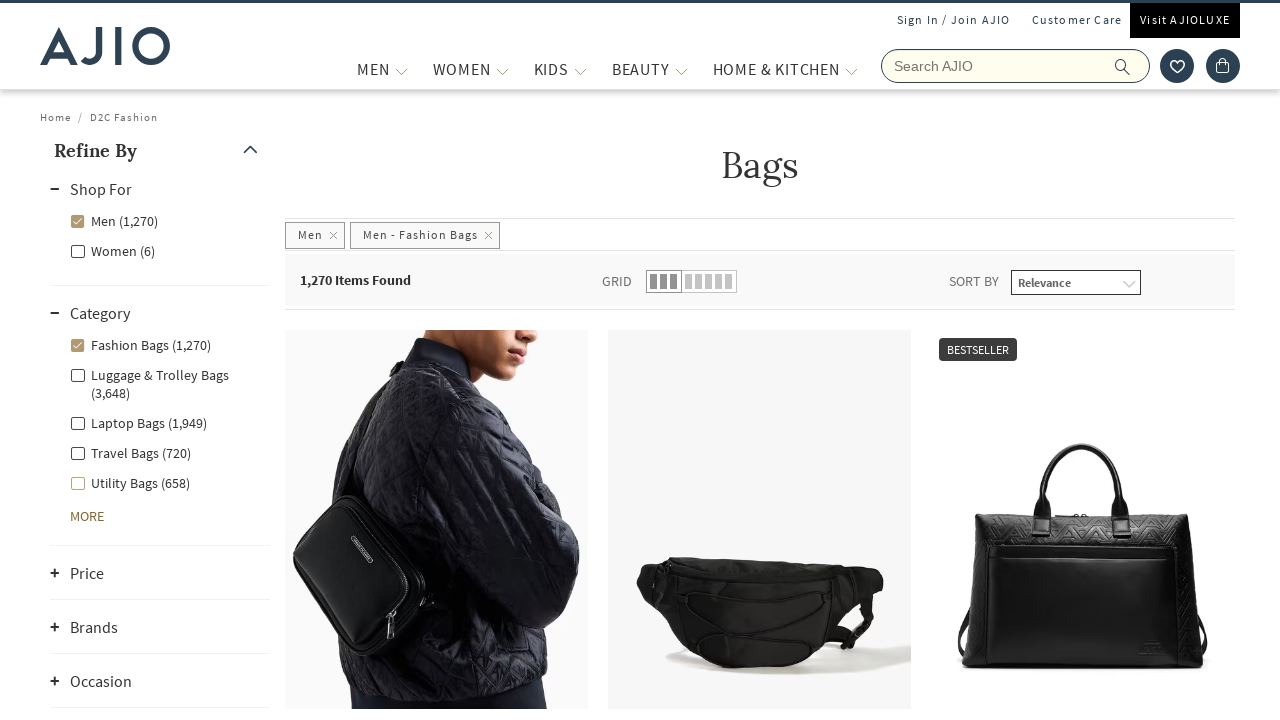

Filtered results loaded with result count displayed
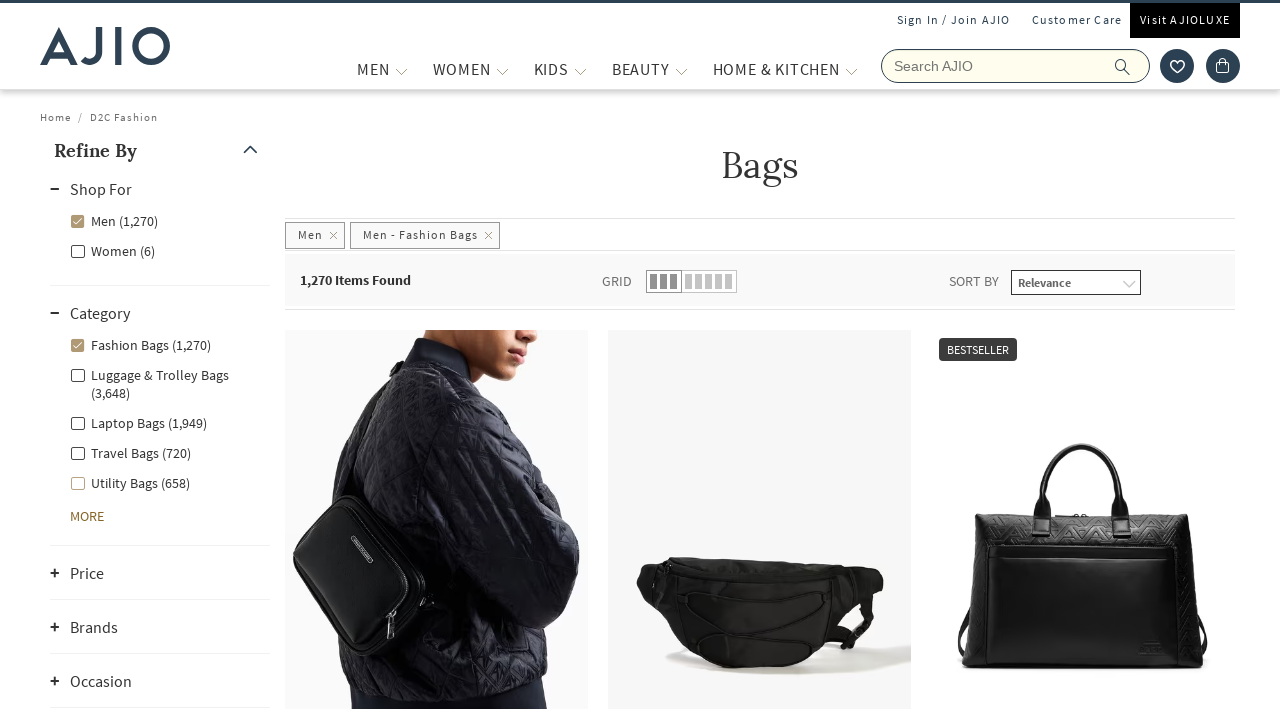

Brand names are displayed in search results
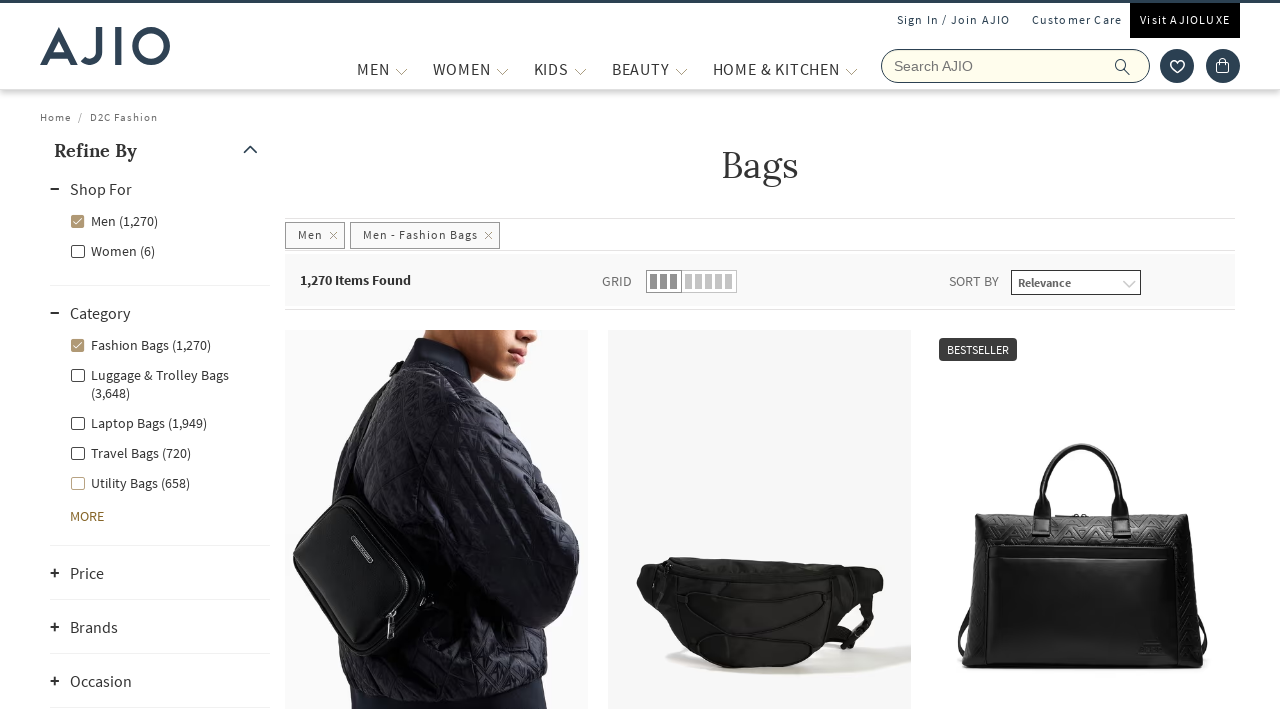

Bag names are displayed in search results
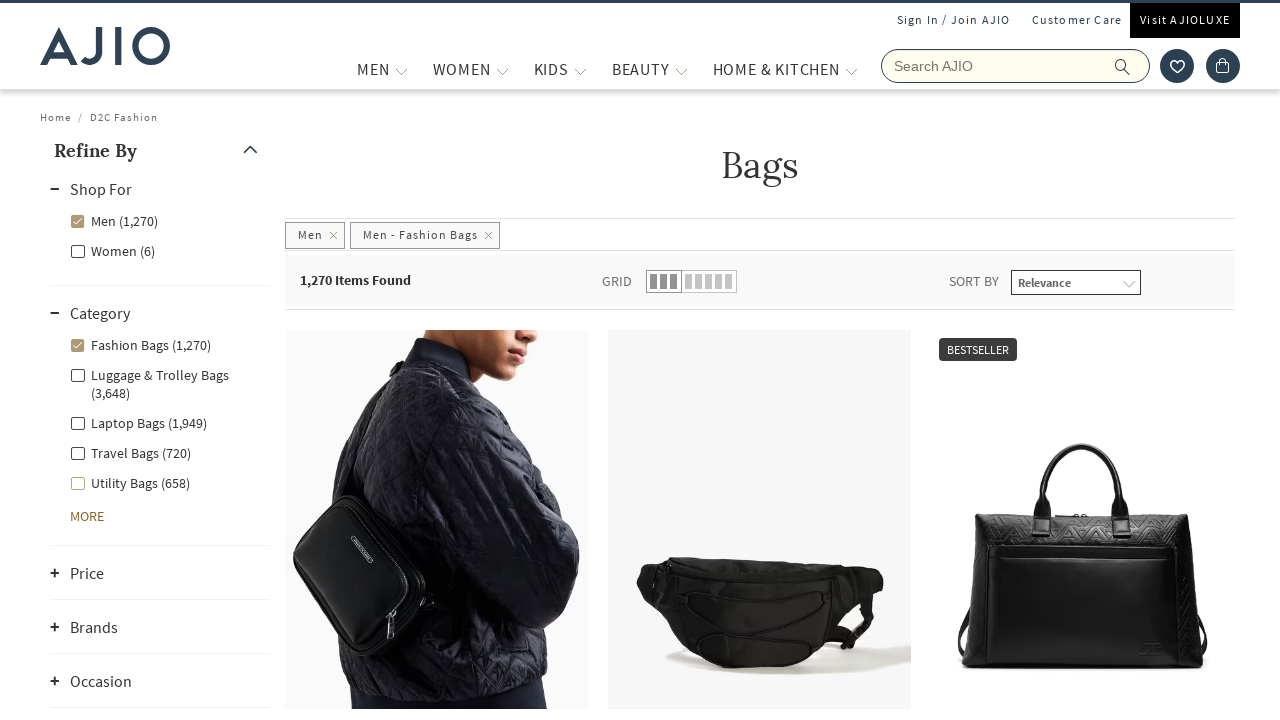

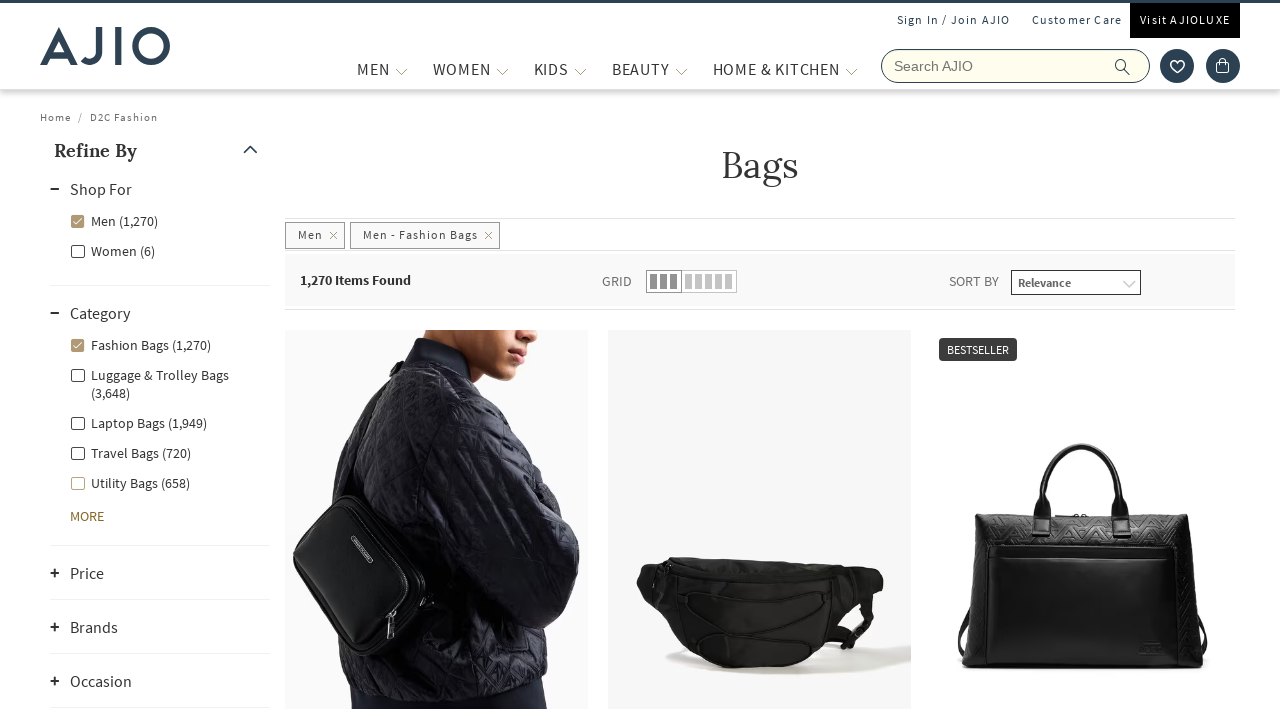